Tests form interaction by clicking on a checkbox element and verifying checkbox elements exist on the page

Starting URL: https://formy-project.herokuapp.com/form

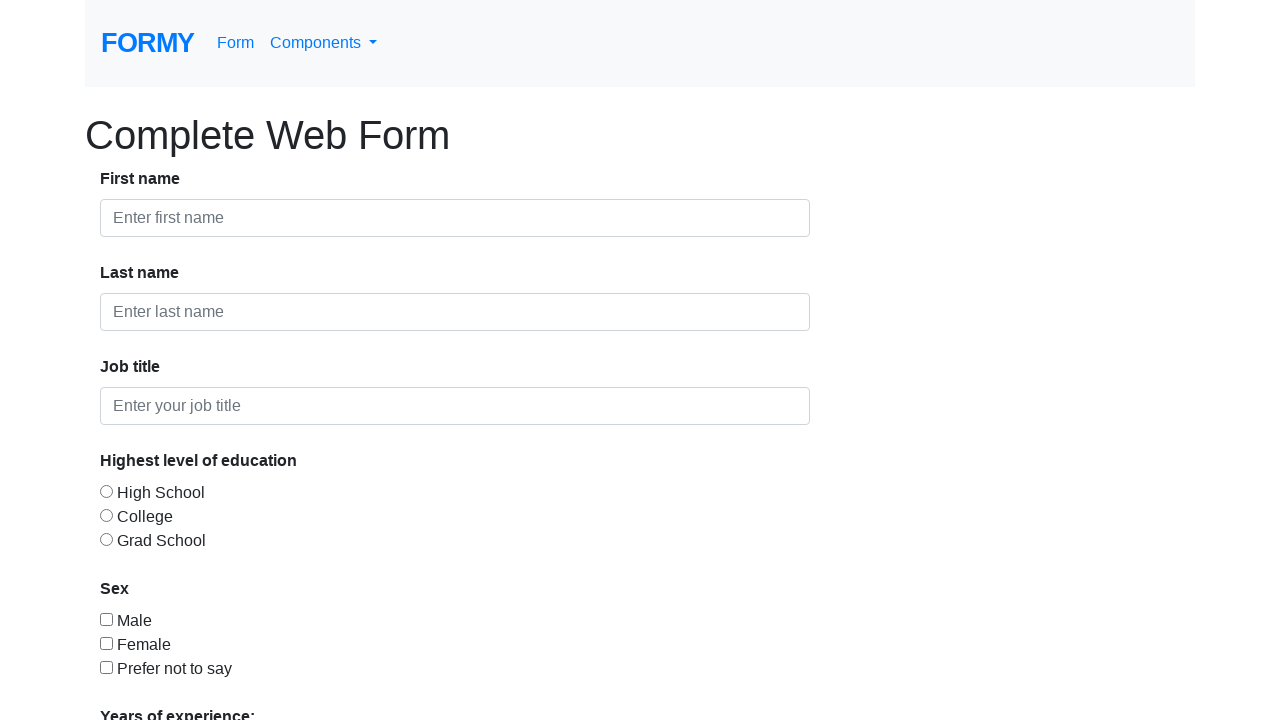

Clicked on the second checkbox element at (106, 643) on #checkbox-2
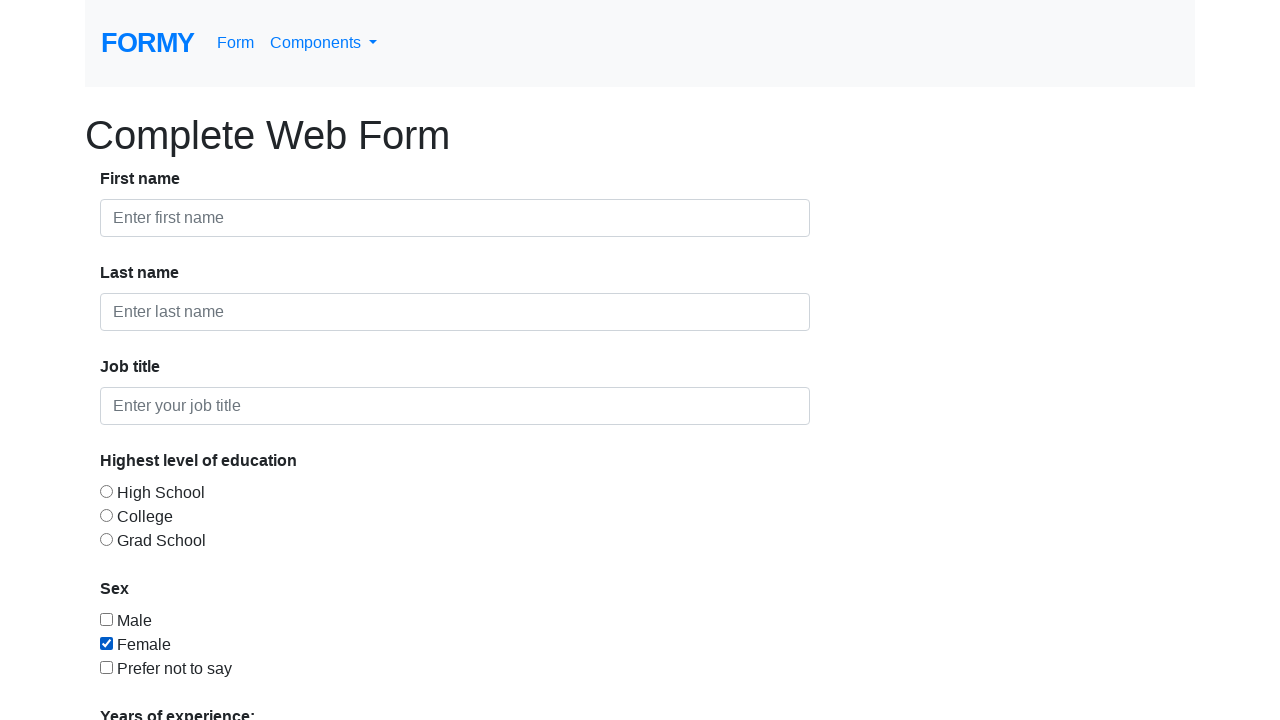

Verified checkbox elements exist on the page
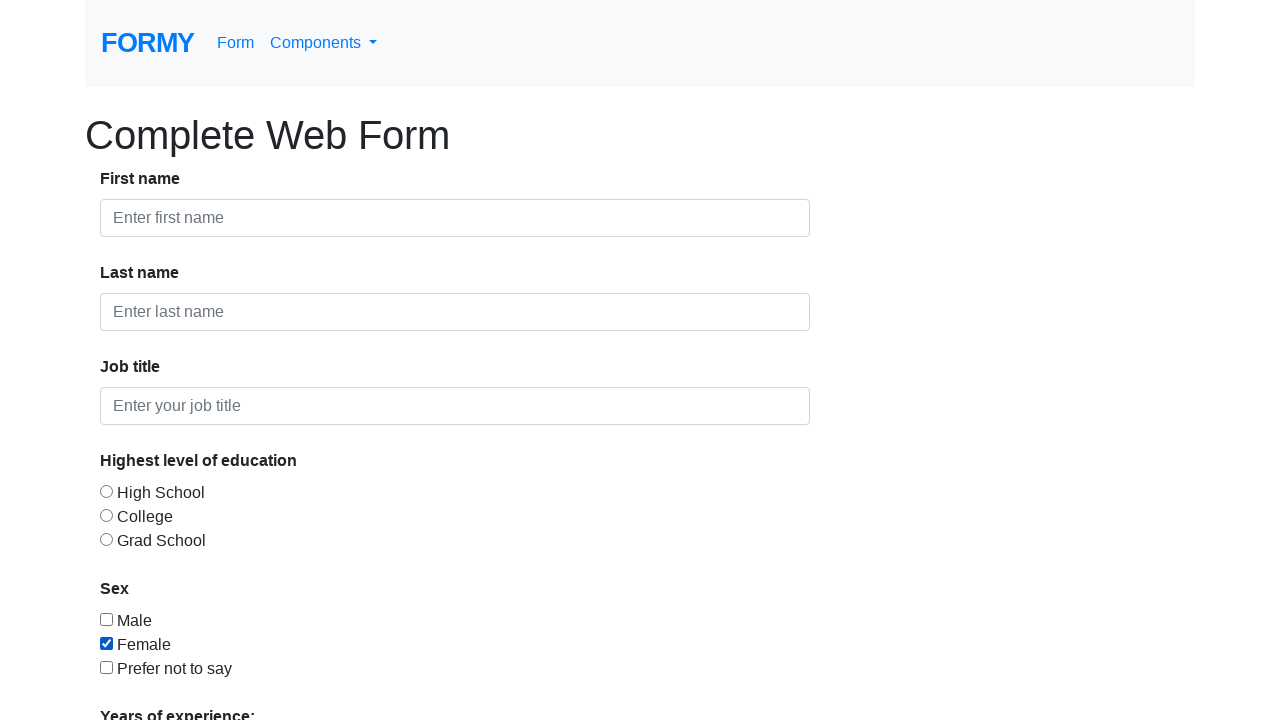

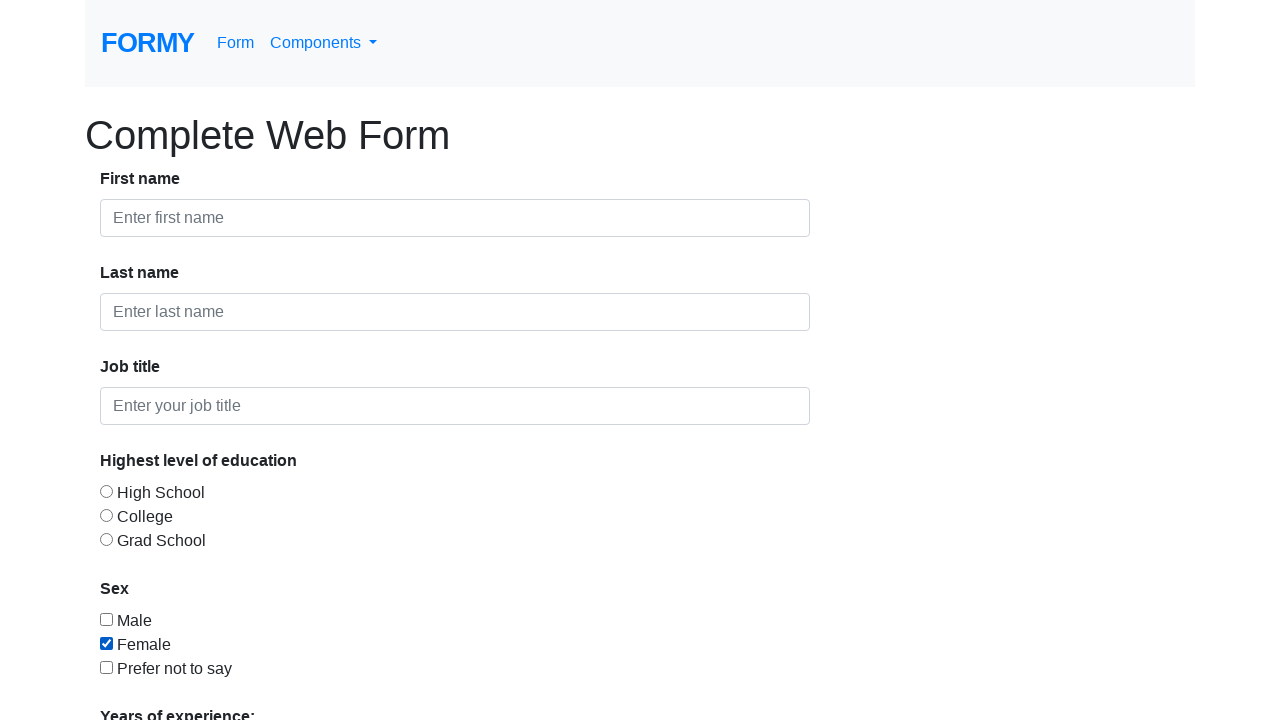